Tests various button properties and interactions on a button testing page, including clicking buttons, checking if buttons are disabled, getting button positions, colors, and dimensions

Starting URL: https://leafground.com/button.xhtml

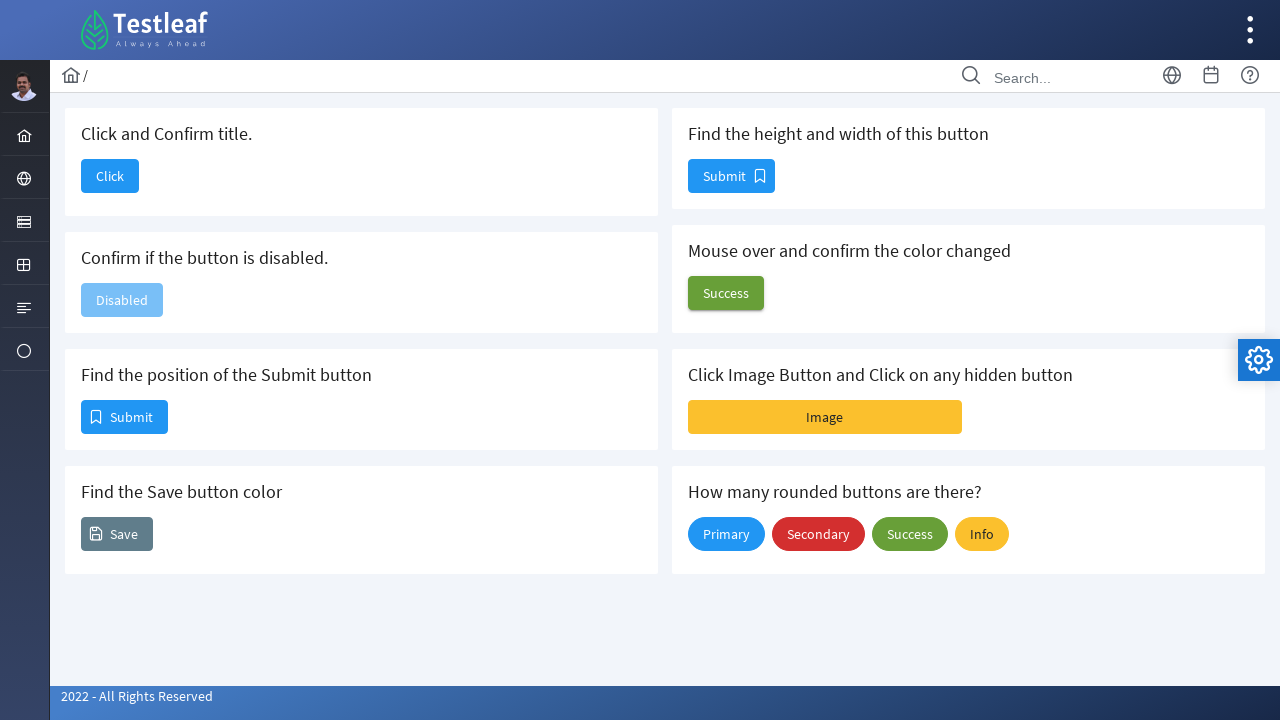

Clicked the first button on the page at (110, 176) on xpath=//button[@class='ui-button ui-widget ui-state-default ui-corner-all ui-but
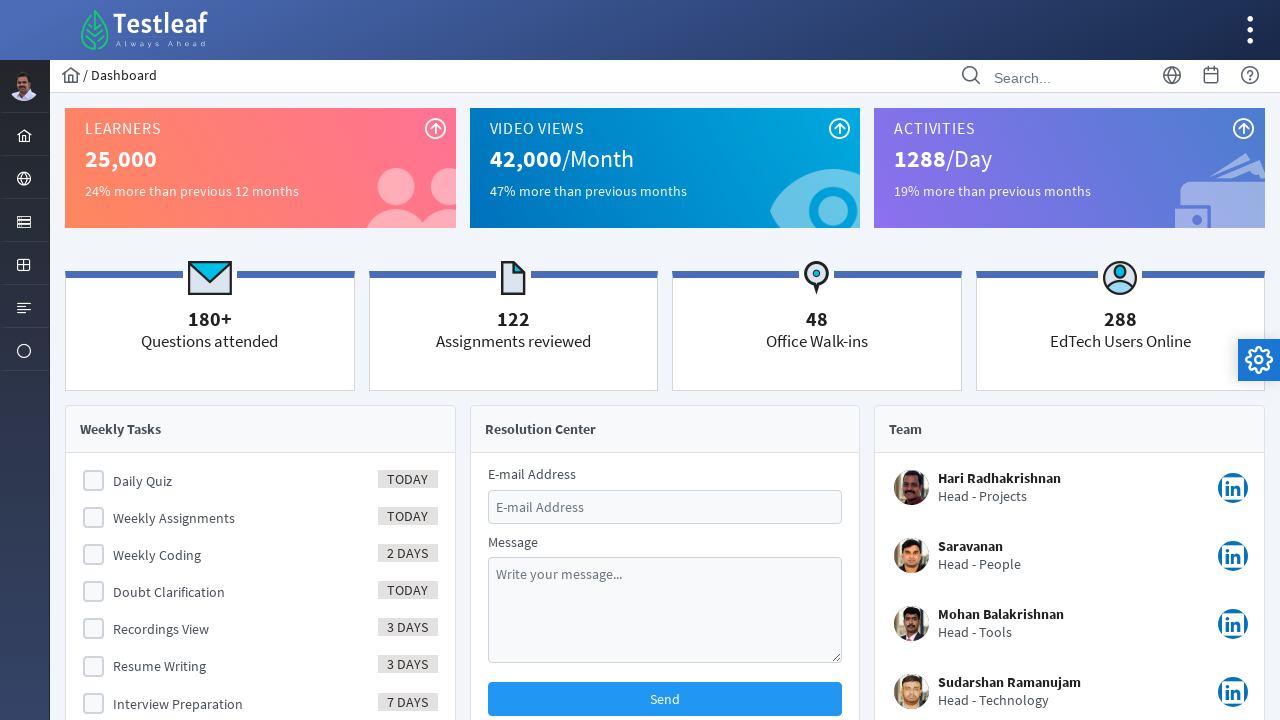

Retrieved page title: Dashboard
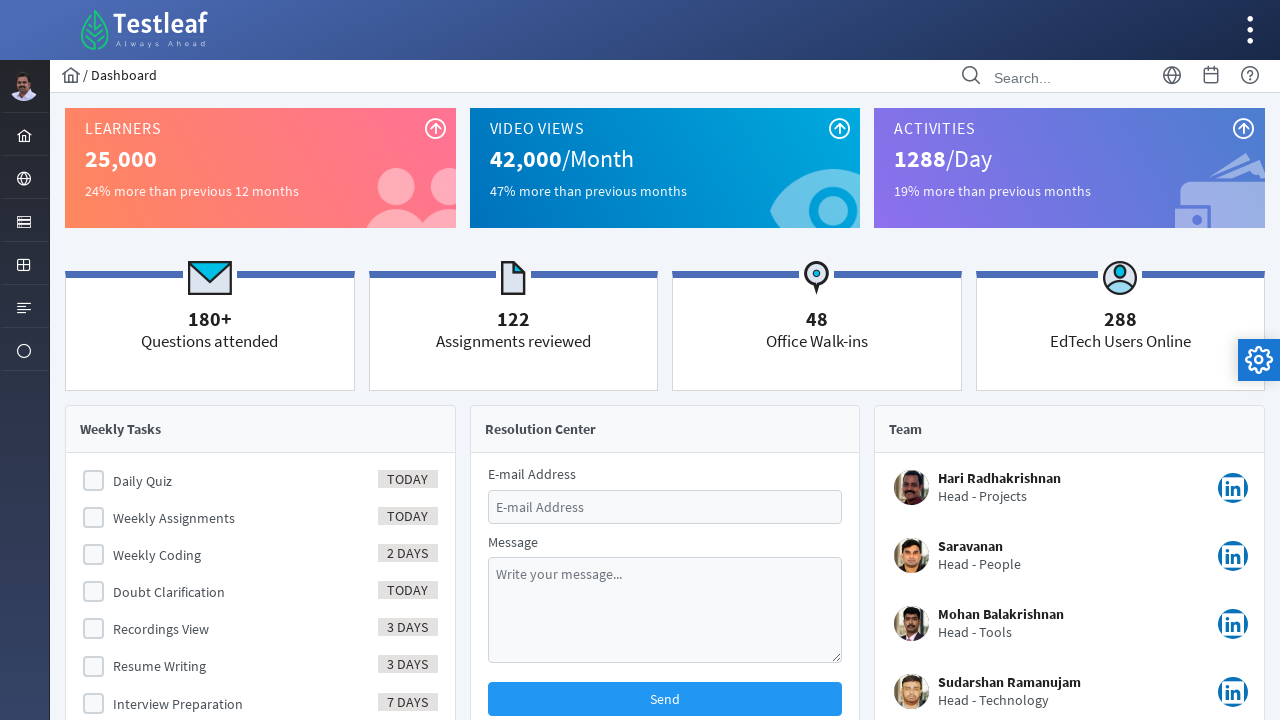

Navigated back to the button testing page
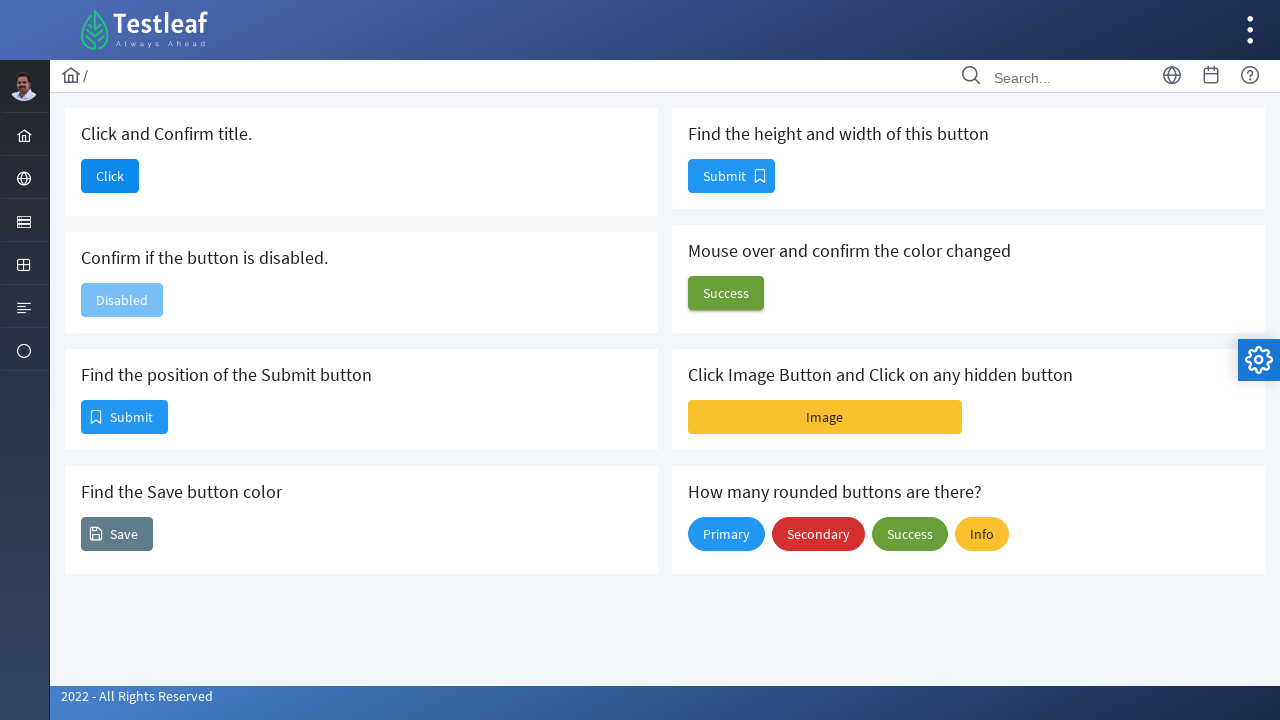

Checked if disabled button is disabled: True
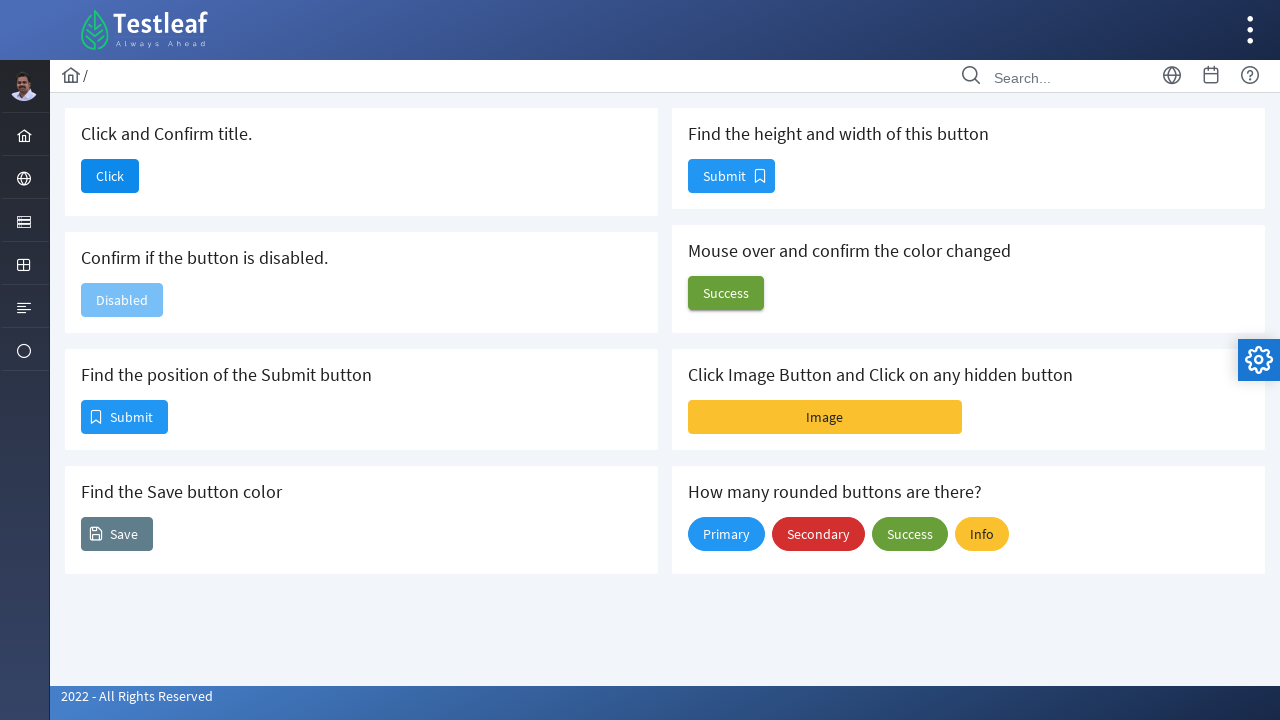

Retrieved Submit button position: {'x': 82, 'y': 401, 'width': 85, 'height': 32}
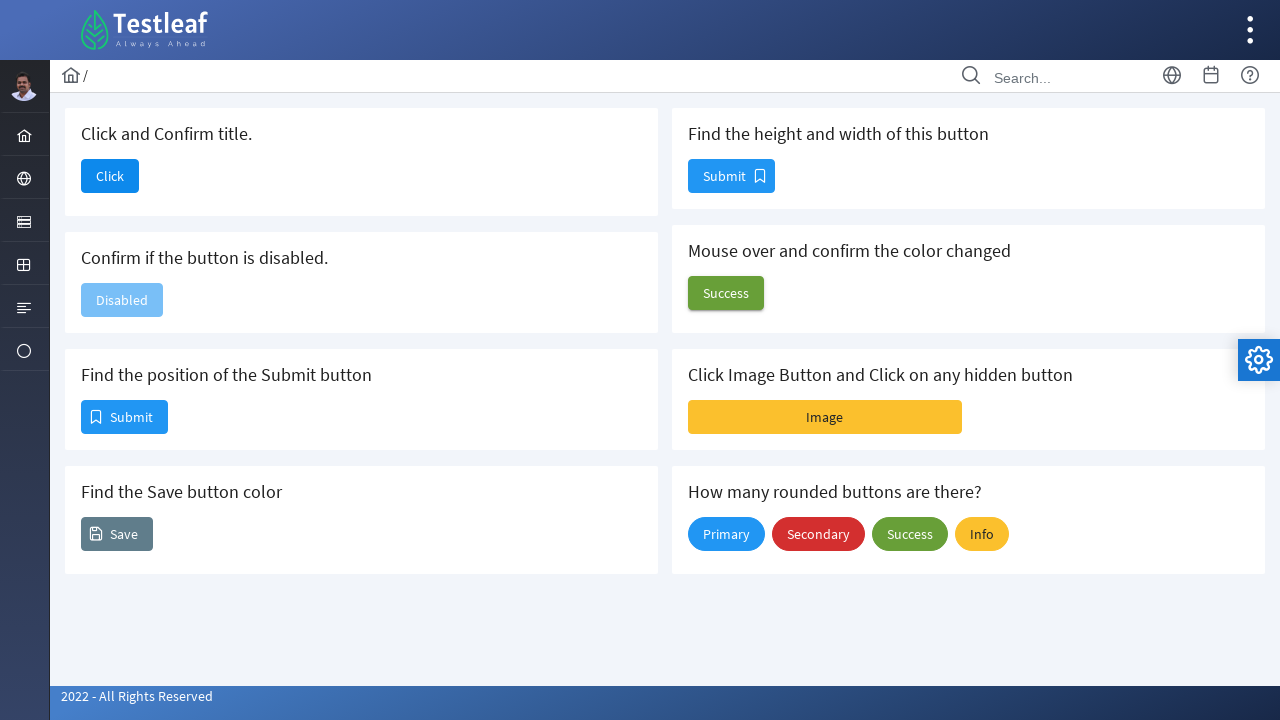

Retrieved Save button CSS color: rgb(255, 255, 255)
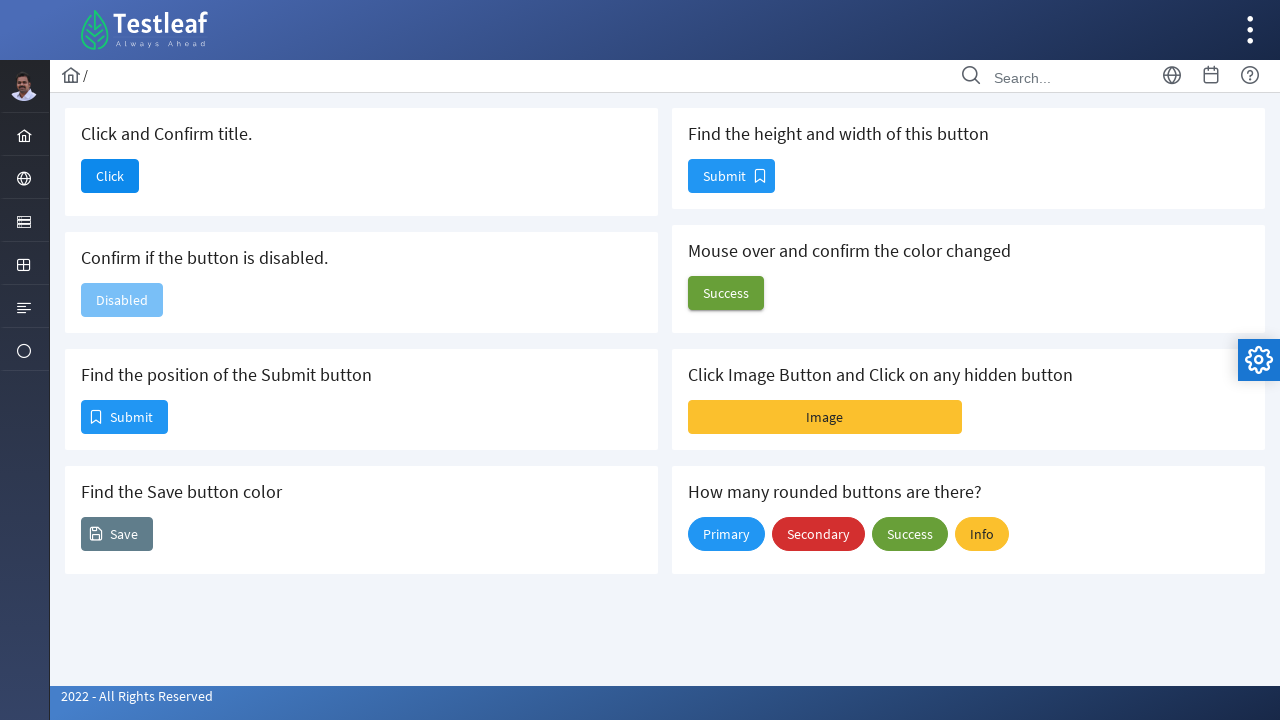

Retrieved button dimensions: {'x': 689, 'y': 160, 'width': 85, 'height': 32}
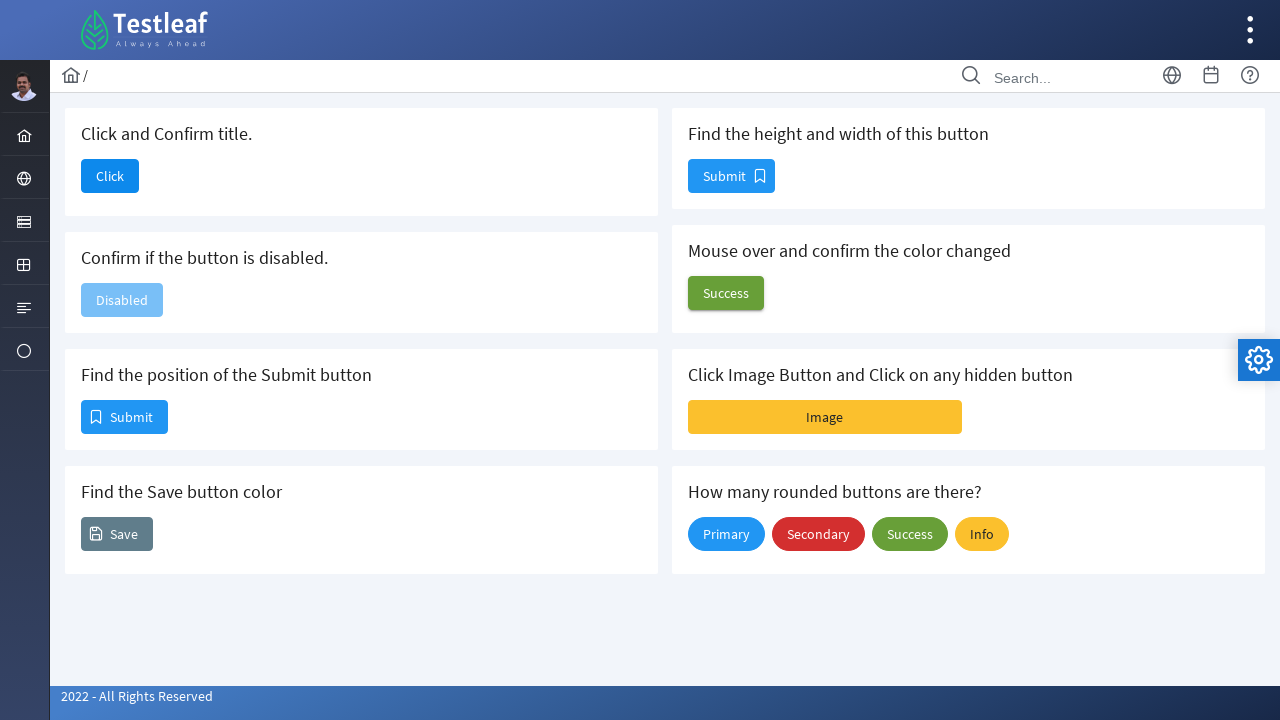

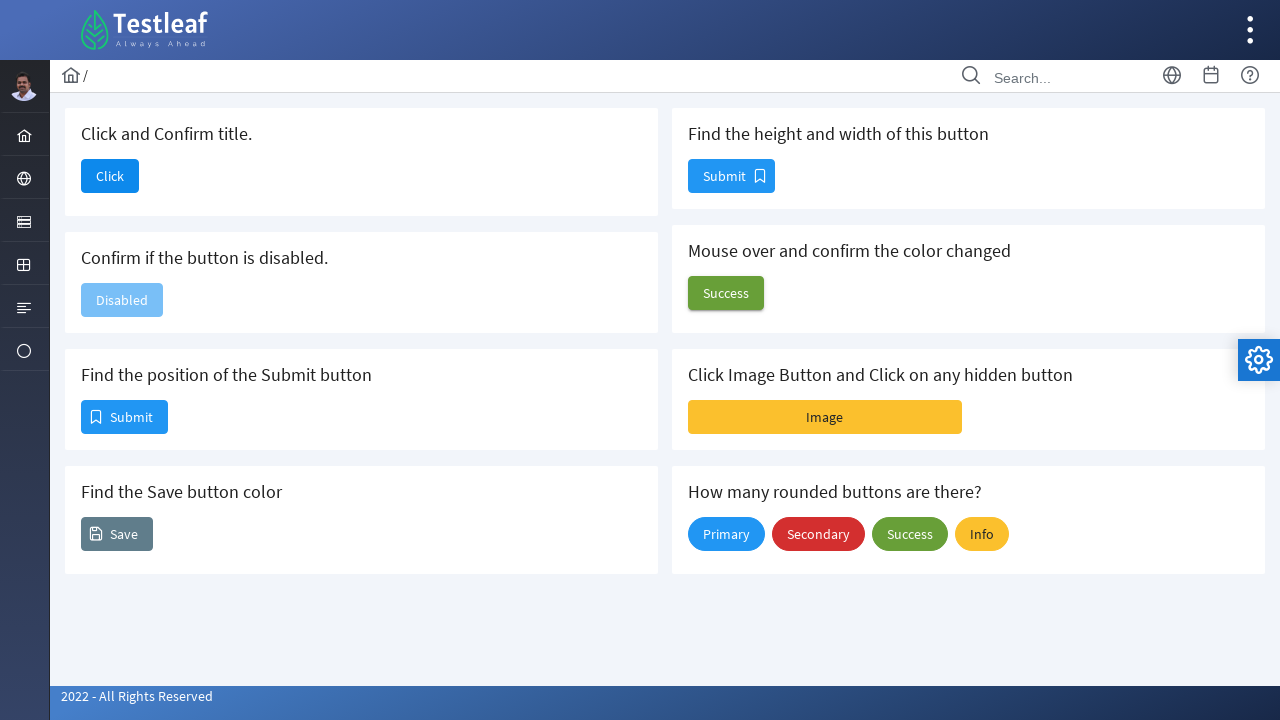